Tests that a todo item is removed when edited to an empty string

Starting URL: https://demo.playwright.dev/todomvc

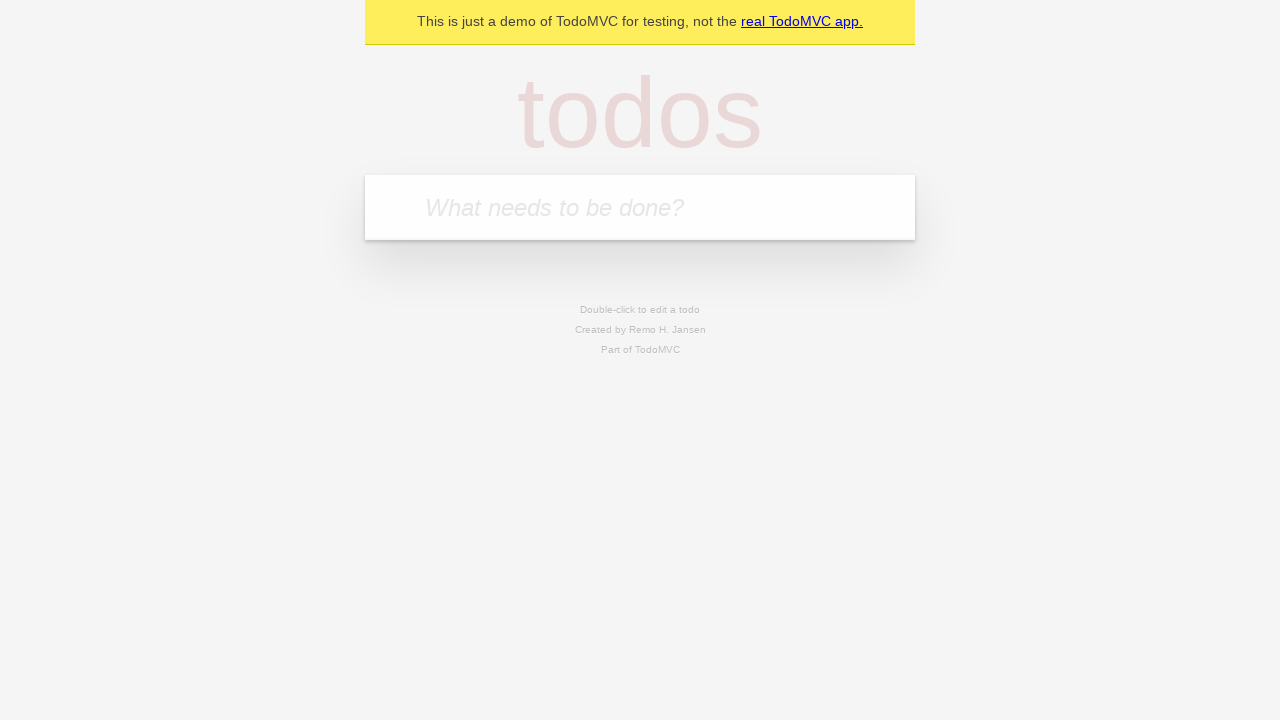

Filled new todo field with 'buy some cheese' on internal:attr=[placeholder="What needs to be done?"i]
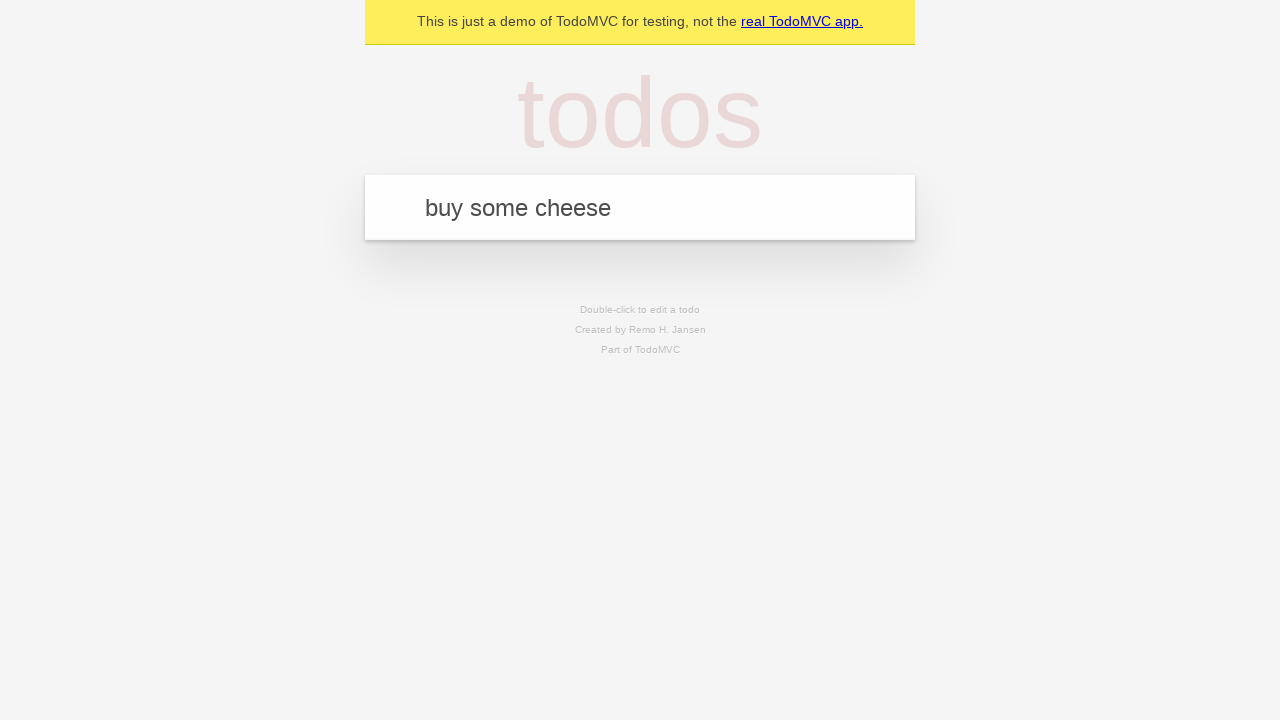

Pressed Enter to add todo item 'buy some cheese' on internal:attr=[placeholder="What needs to be done?"i]
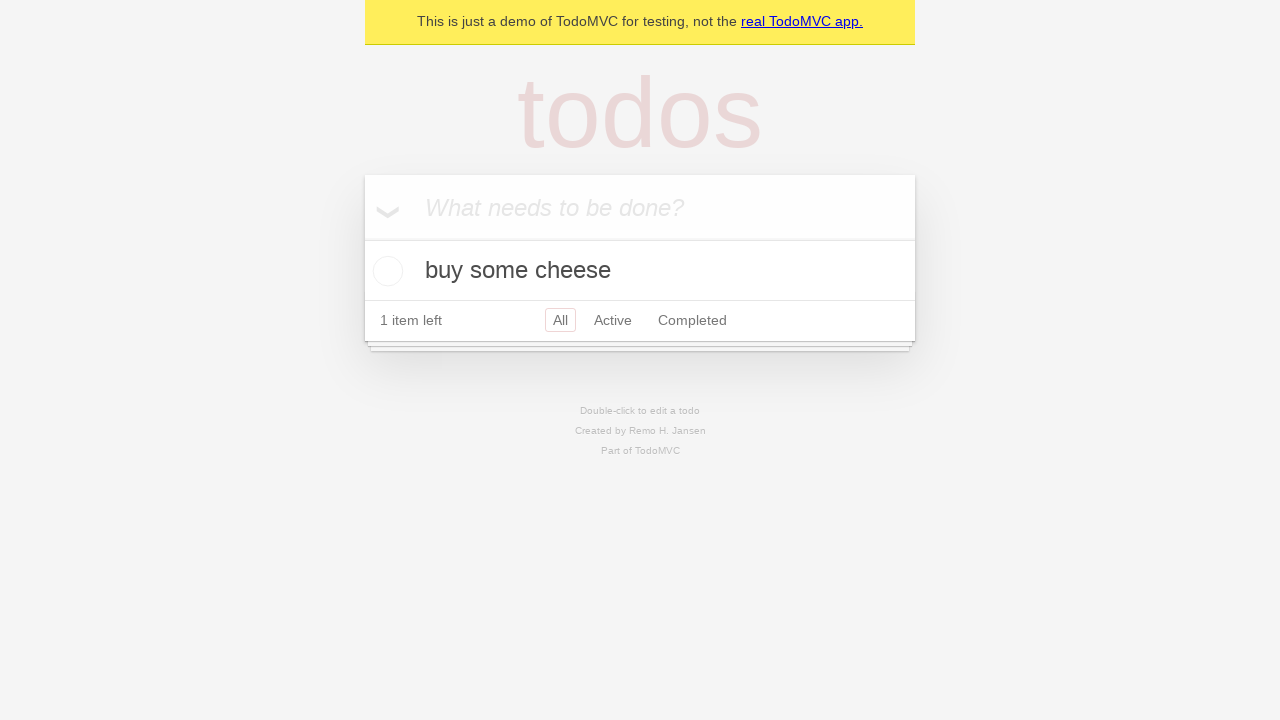

Filled new todo field with 'feed the cat' on internal:attr=[placeholder="What needs to be done?"i]
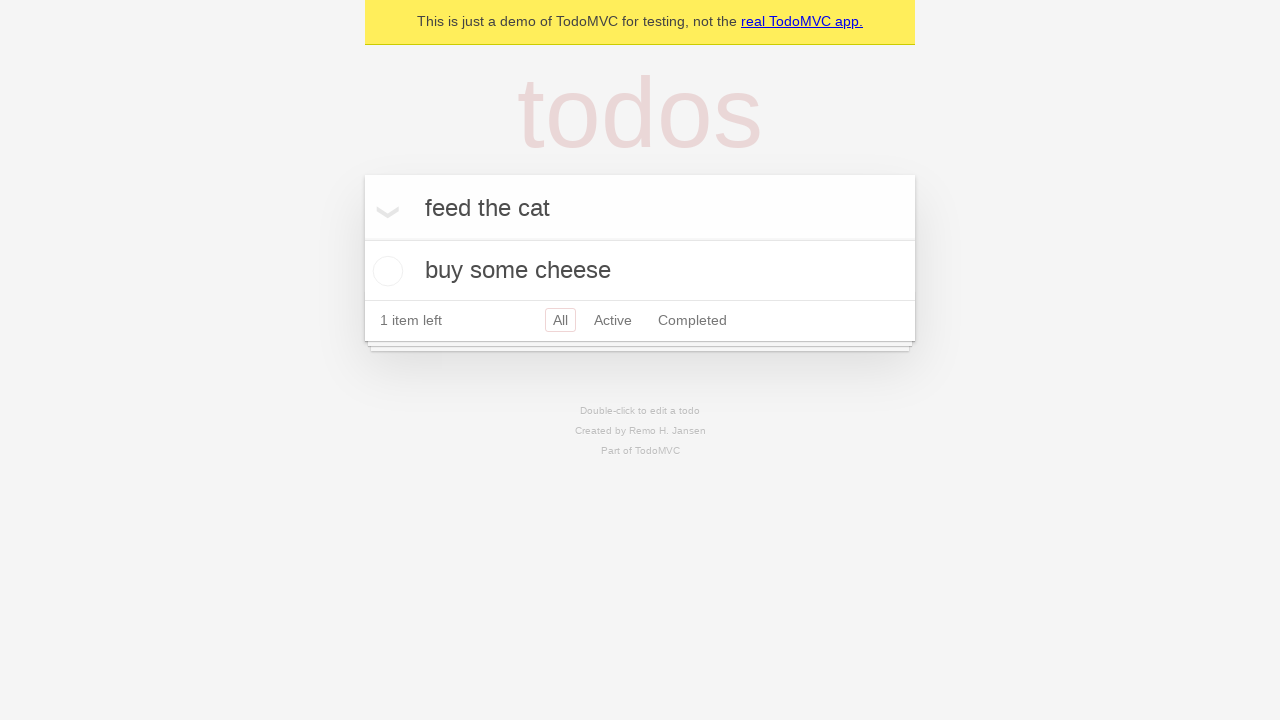

Pressed Enter to add todo item 'feed the cat' on internal:attr=[placeholder="What needs to be done?"i]
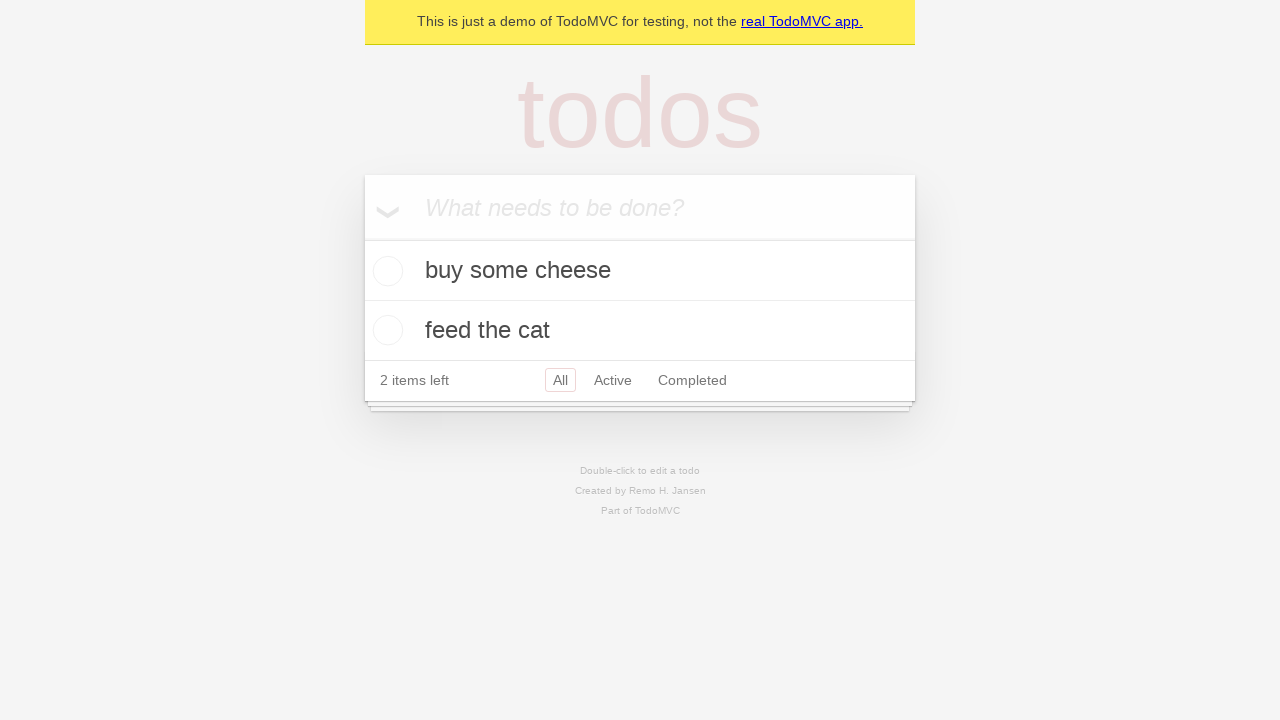

Filled new todo field with 'book a doctors appointment' on internal:attr=[placeholder="What needs to be done?"i]
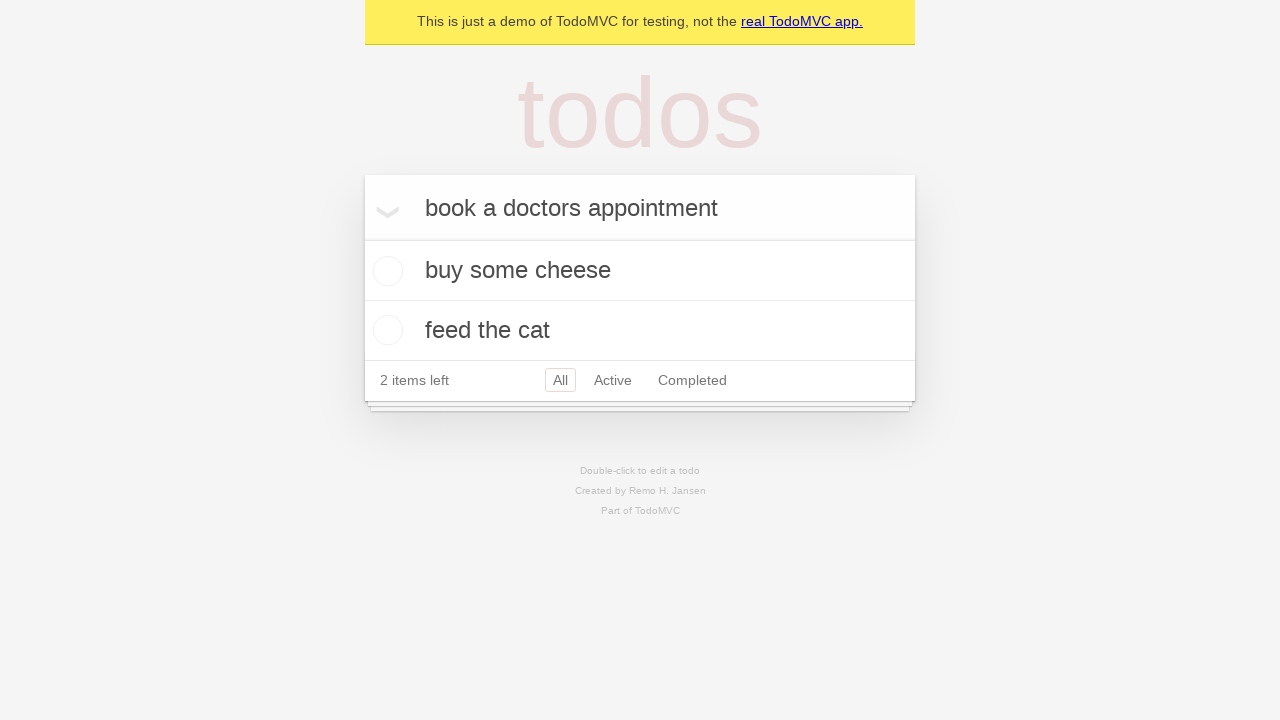

Pressed Enter to add todo item 'book a doctors appointment' on internal:attr=[placeholder="What needs to be done?"i]
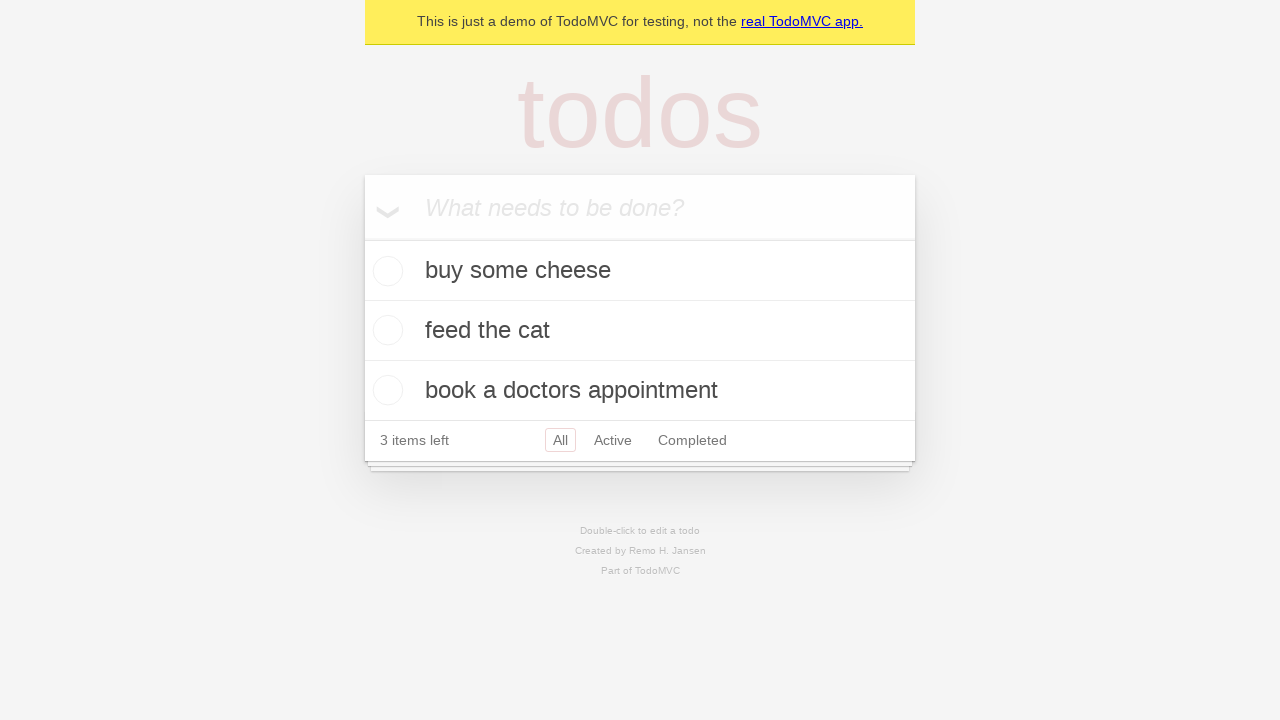

Waited for all 3 todo items to be rendered
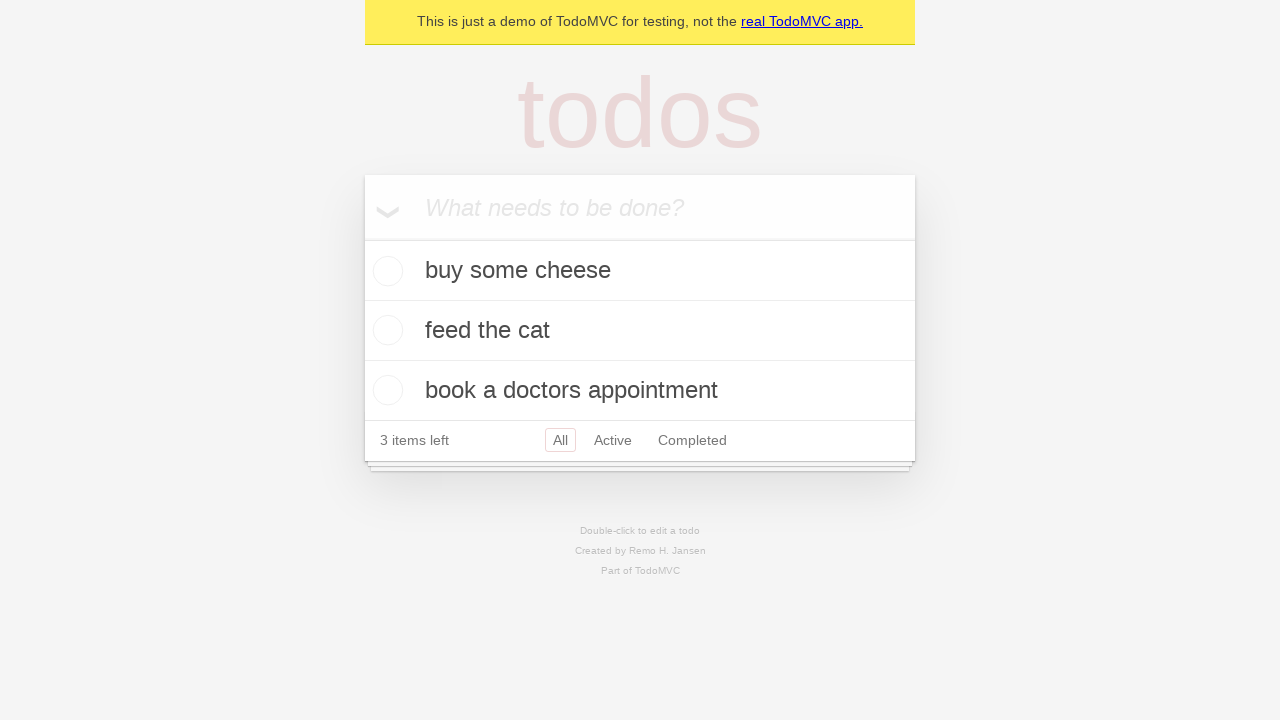

Double-clicked the second todo item to enter edit mode at (640, 331) on internal:testid=[data-testid="todo-item"s] >> nth=1
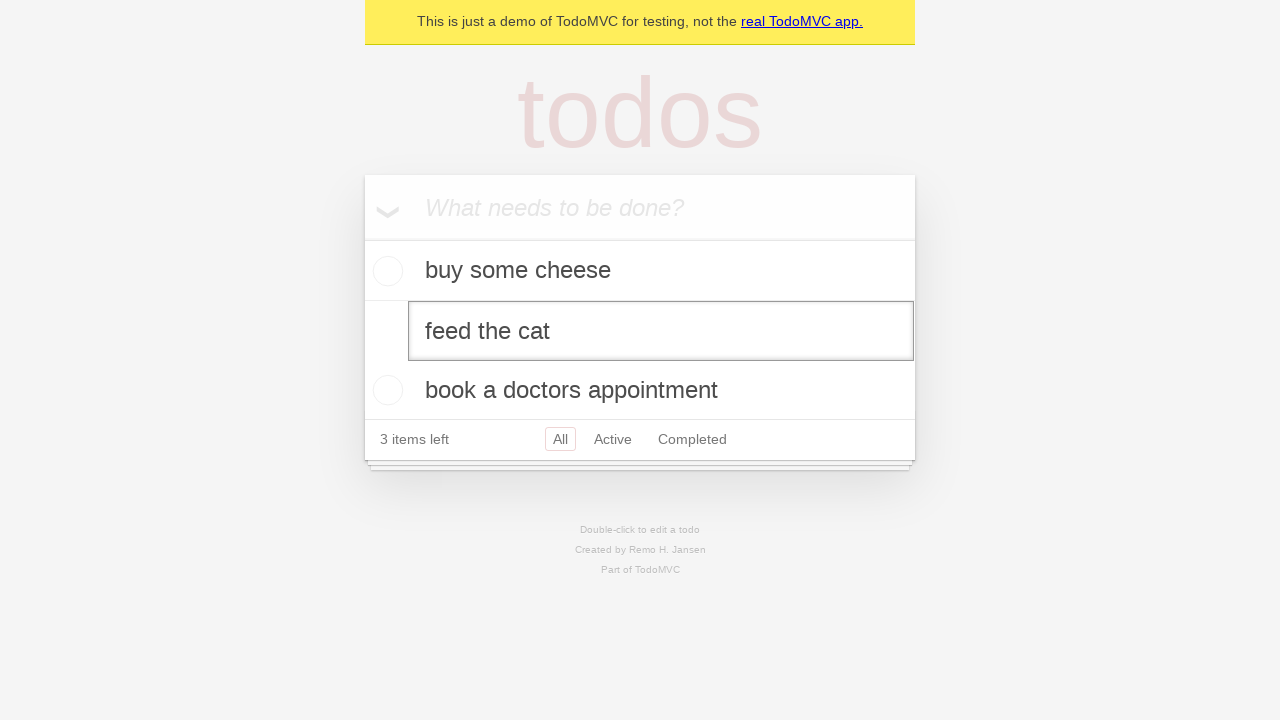

Cleared the text from the edit field on internal:testid=[data-testid="todo-item"s] >> nth=1 >> internal:role=textbox[nam
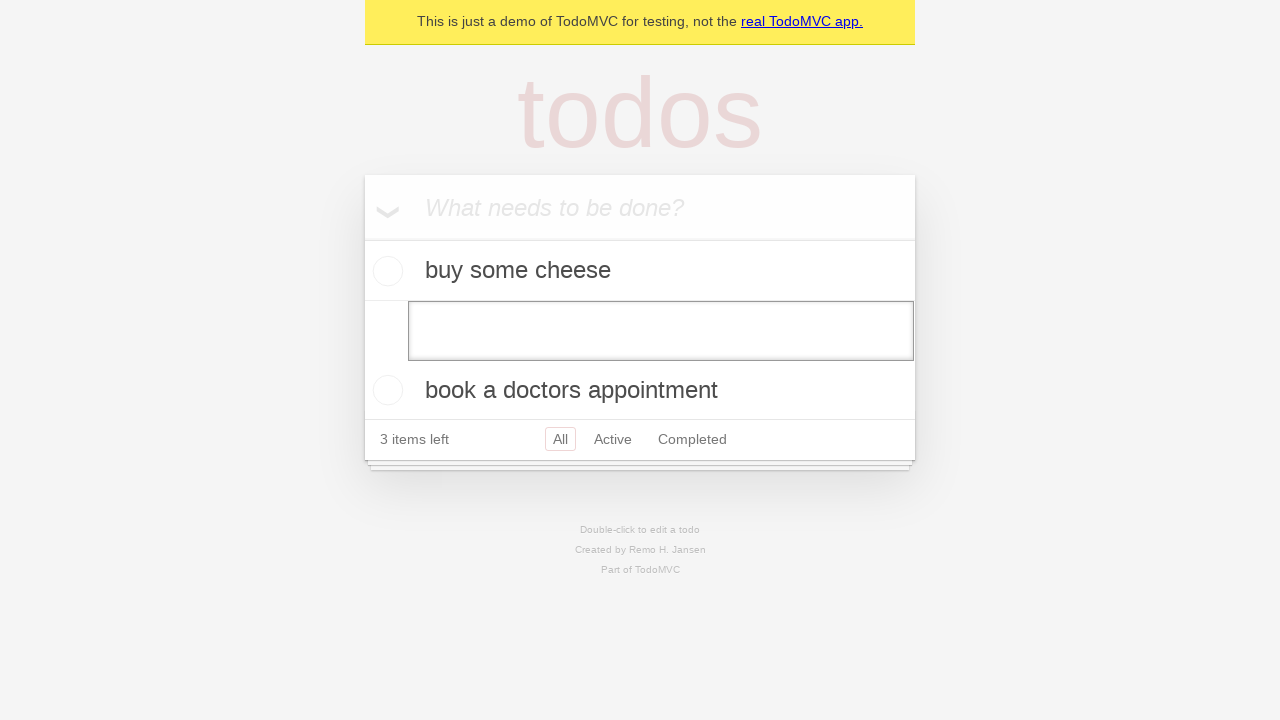

Pressed Enter to confirm the empty edit, removing the todo item on internal:testid=[data-testid="todo-item"s] >> nth=1 >> internal:role=textbox[nam
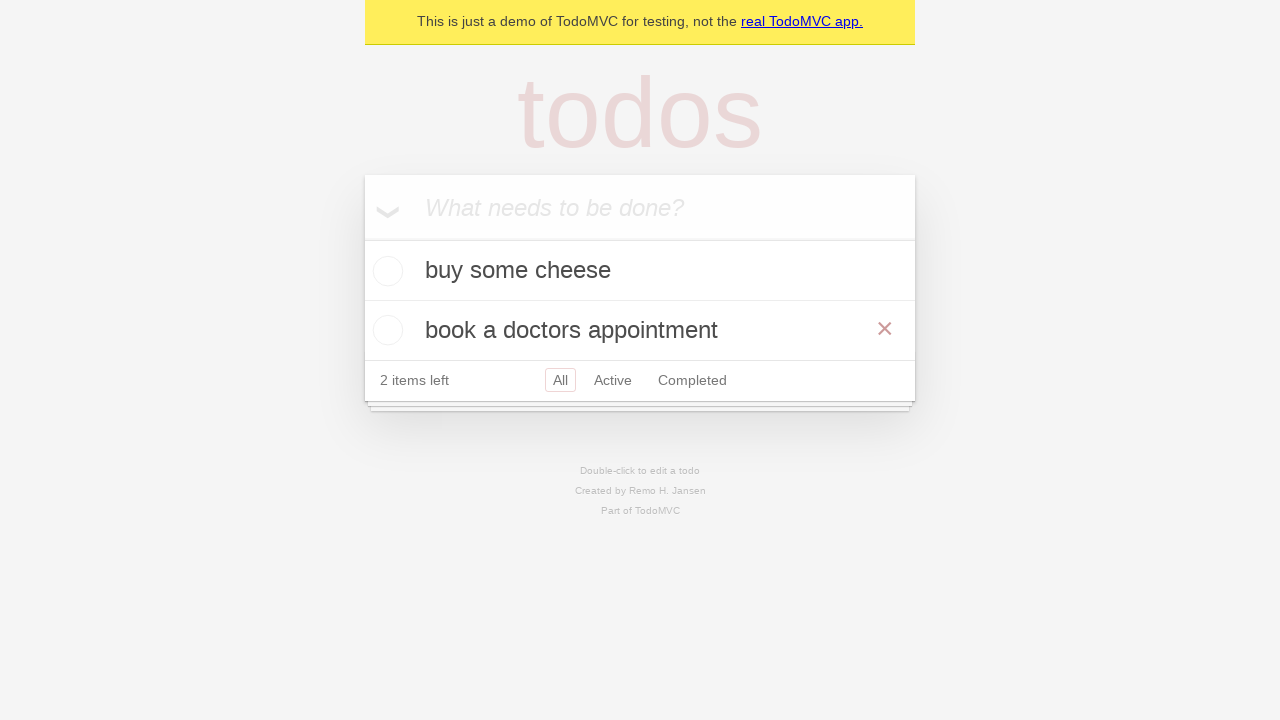

Waited for the todo item to be removed, confirming only 2 items remain
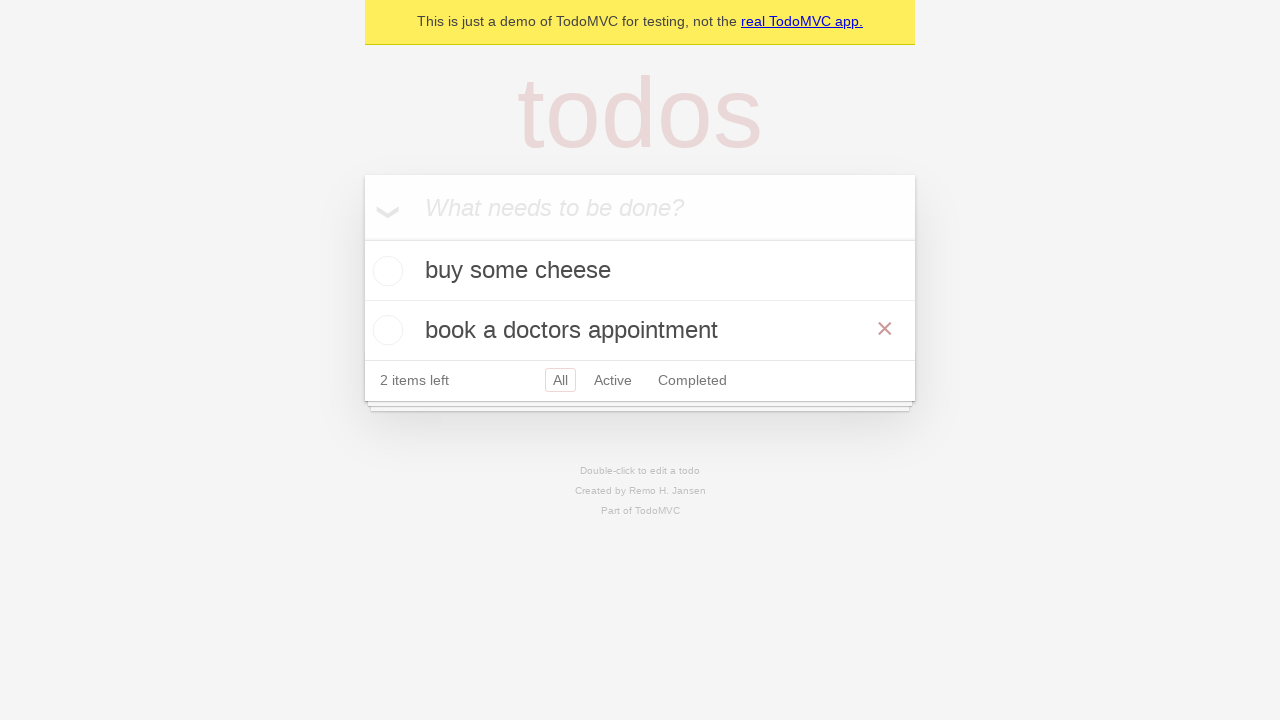

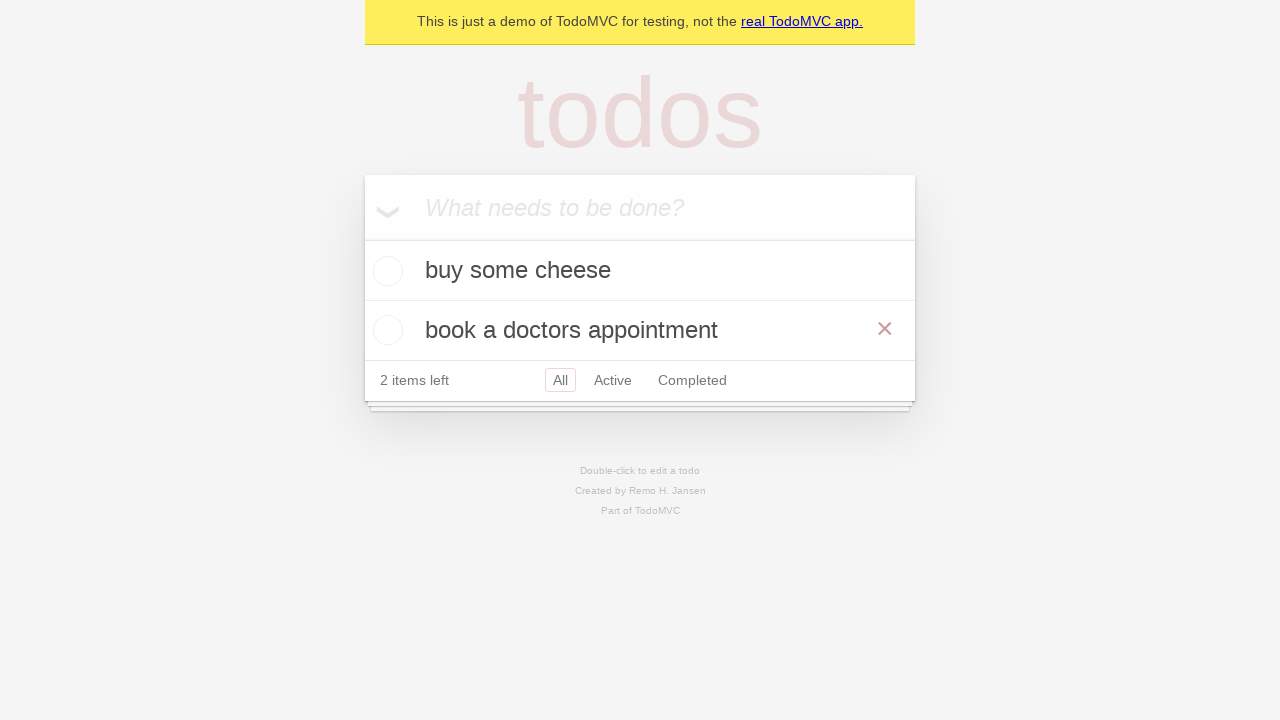